Tests right-click (context click) functionality on a button element at the DemoQA buttons page by performing context click actions on the right-click button.

Starting URL: https://demoqa.com/buttons

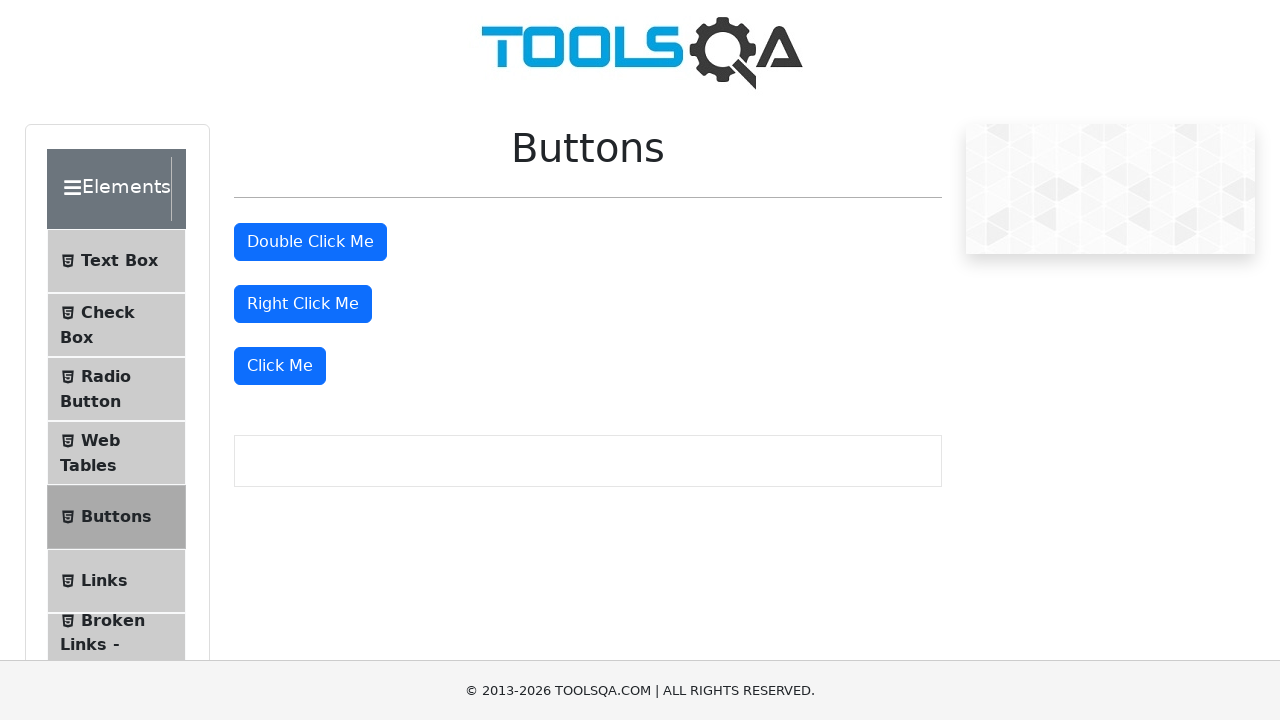

Right-click button element is visible on the DemoQA buttons page
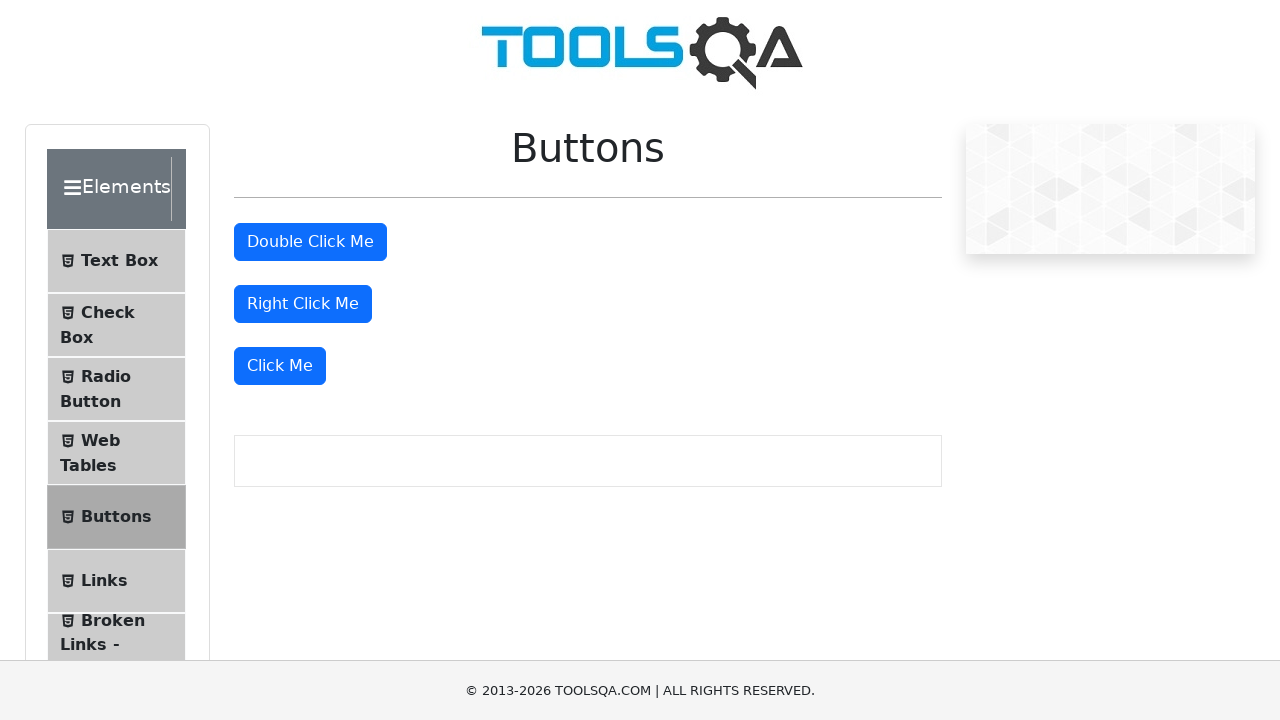

Performed first right-click action on the right-click button at (303, 304) on //button[@id='rightClickBtn']
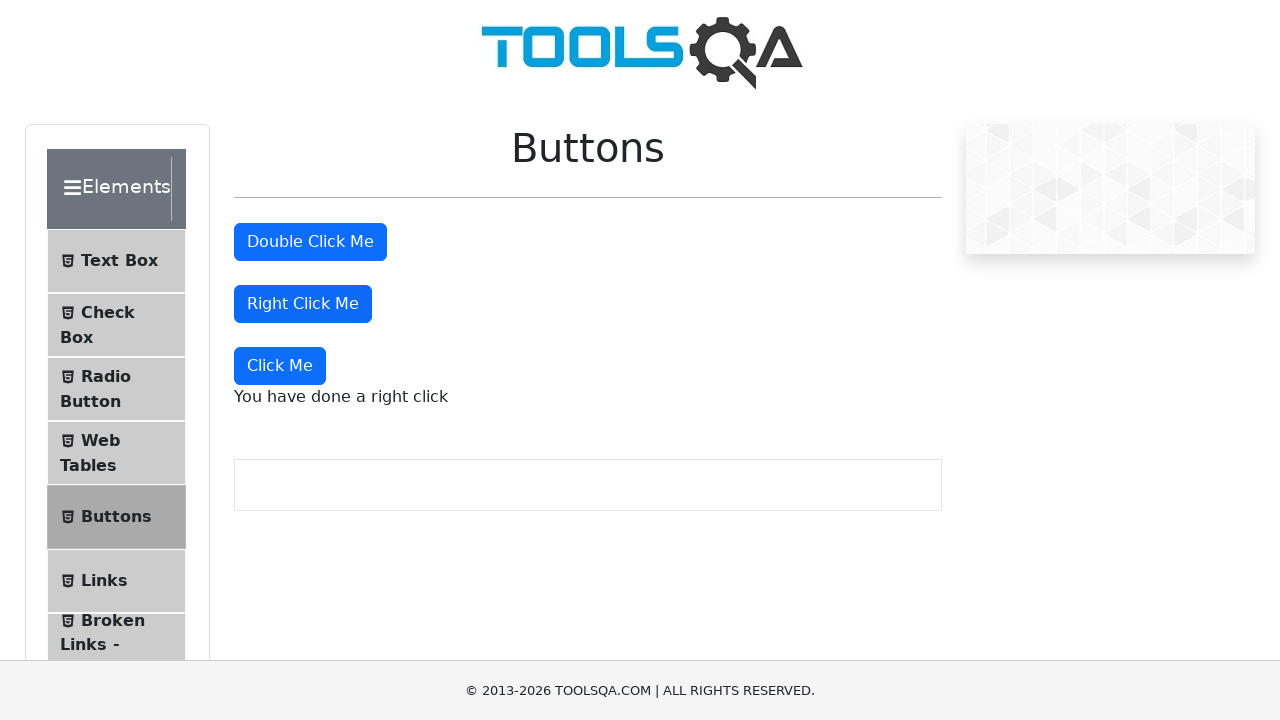

Performed second right-click action on the right-click button at (303, 304) on //button[@id='rightClickBtn']
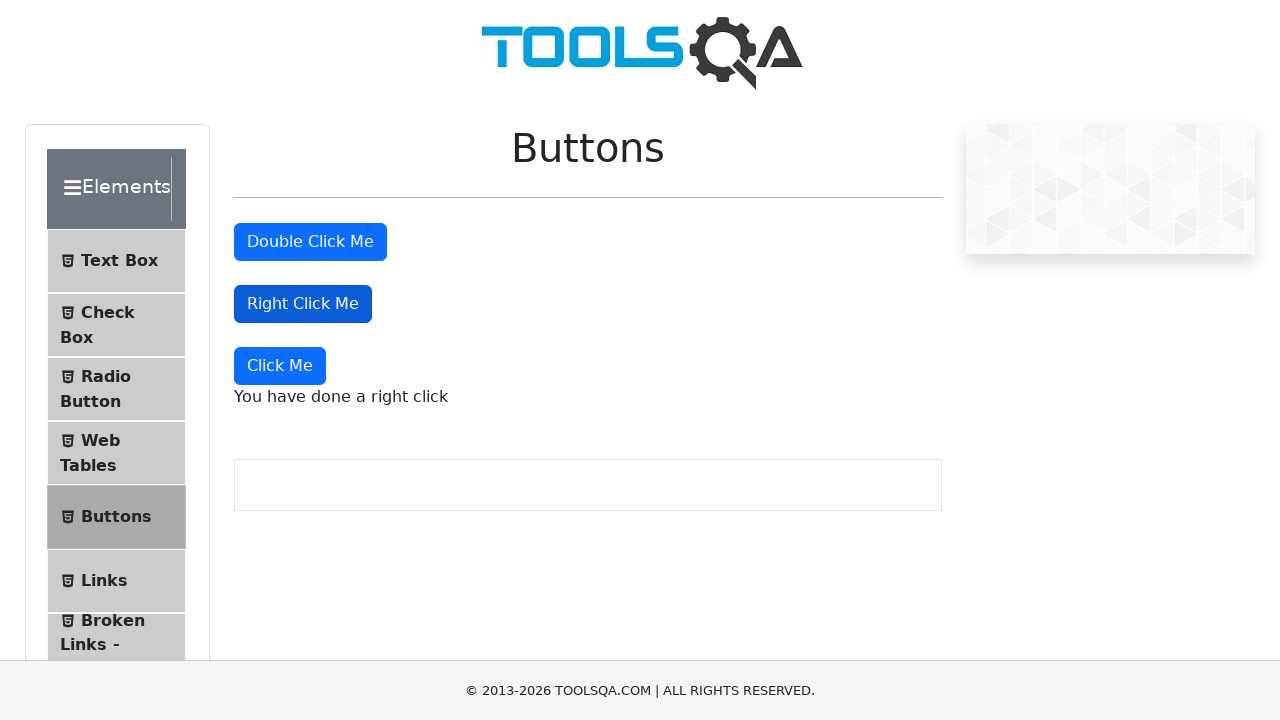

Waited 500ms to observe the right-click results
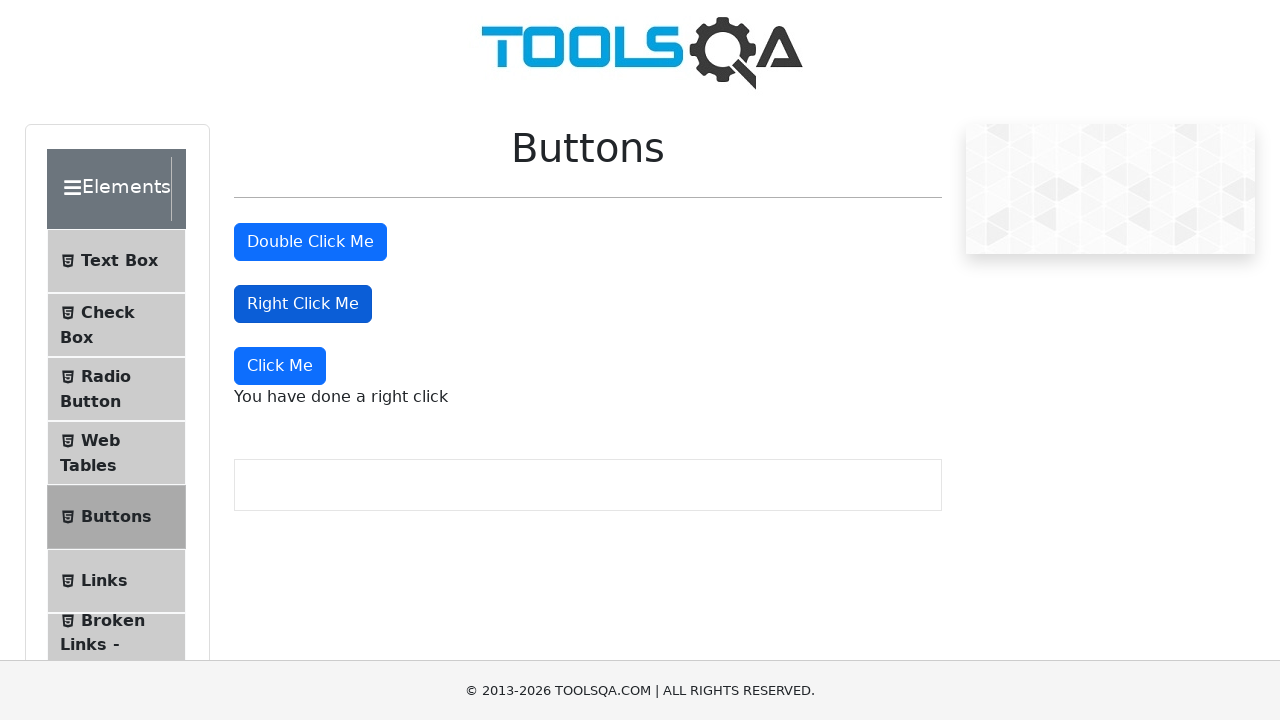

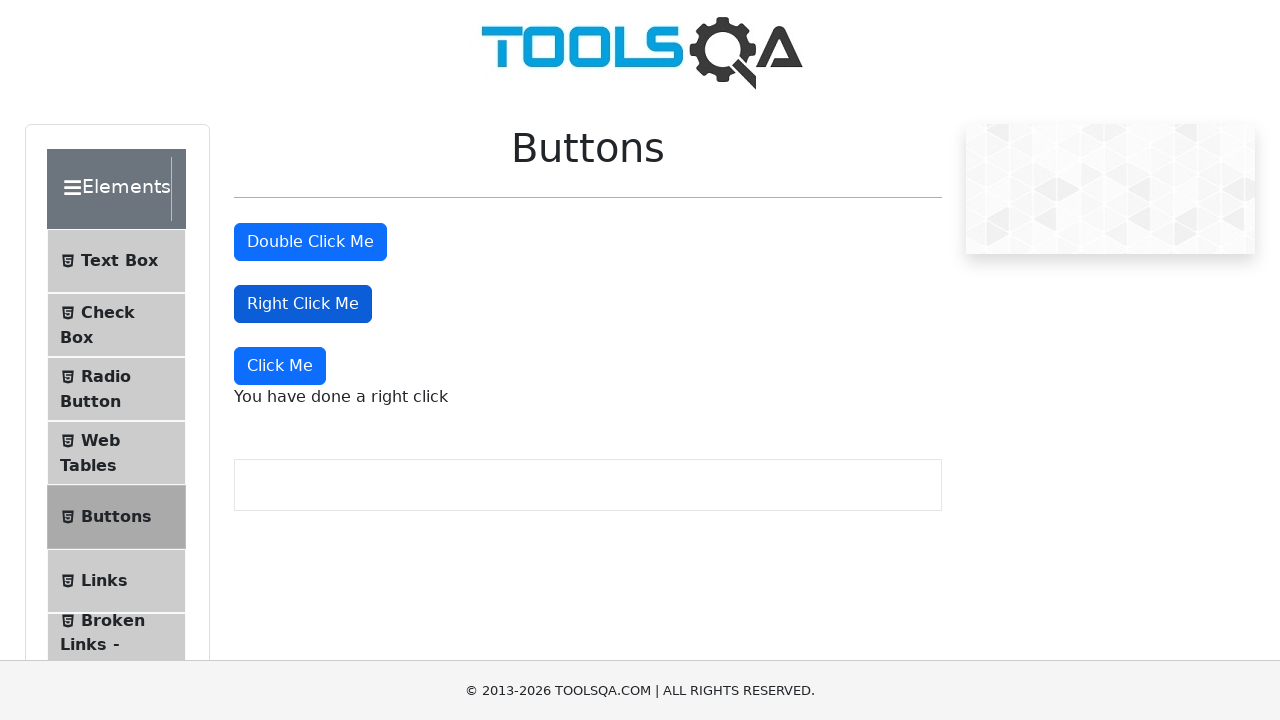